Tests interaction with a Selenium course content page by clicking on a heading to expand it, then right-clicking on a day 6 link and navigating through a context menu using keyboard actions

Starting URL: http://greenstech.in/selenium-course-content.html

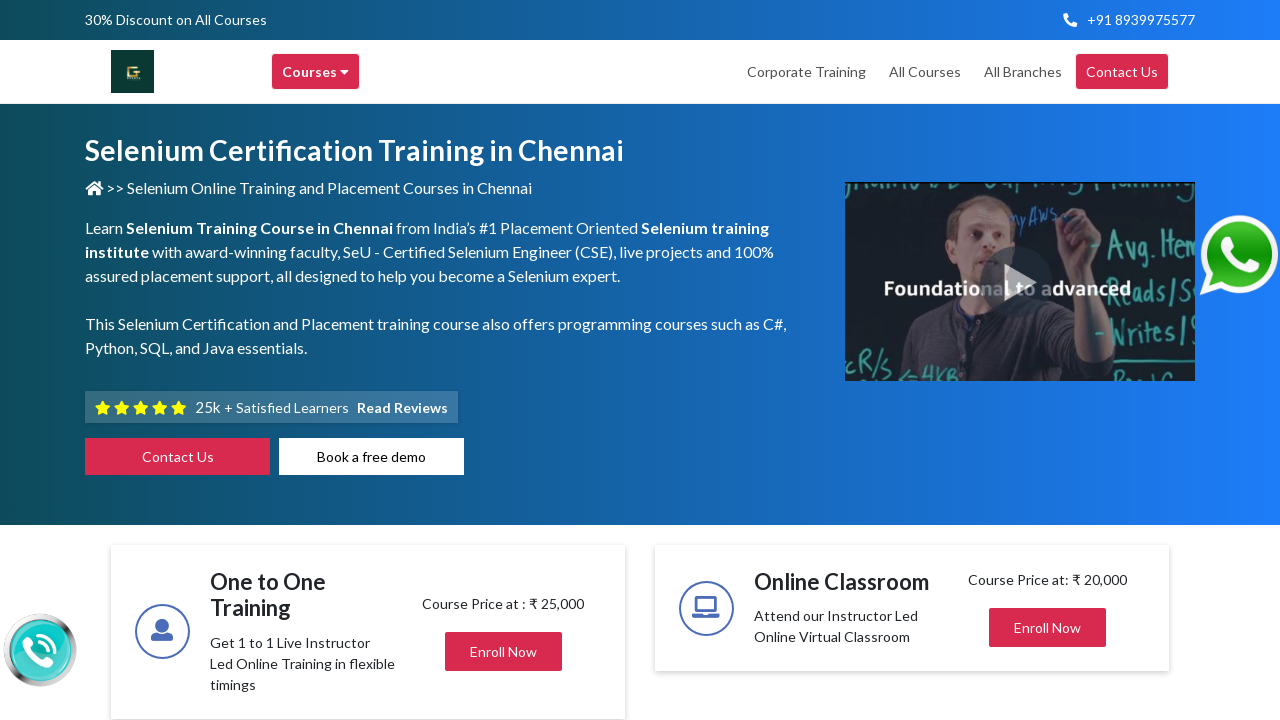

Clicked on Selenium heading to expand the section at (1028, 361) on xpath=//*[@id='heading303']/h2
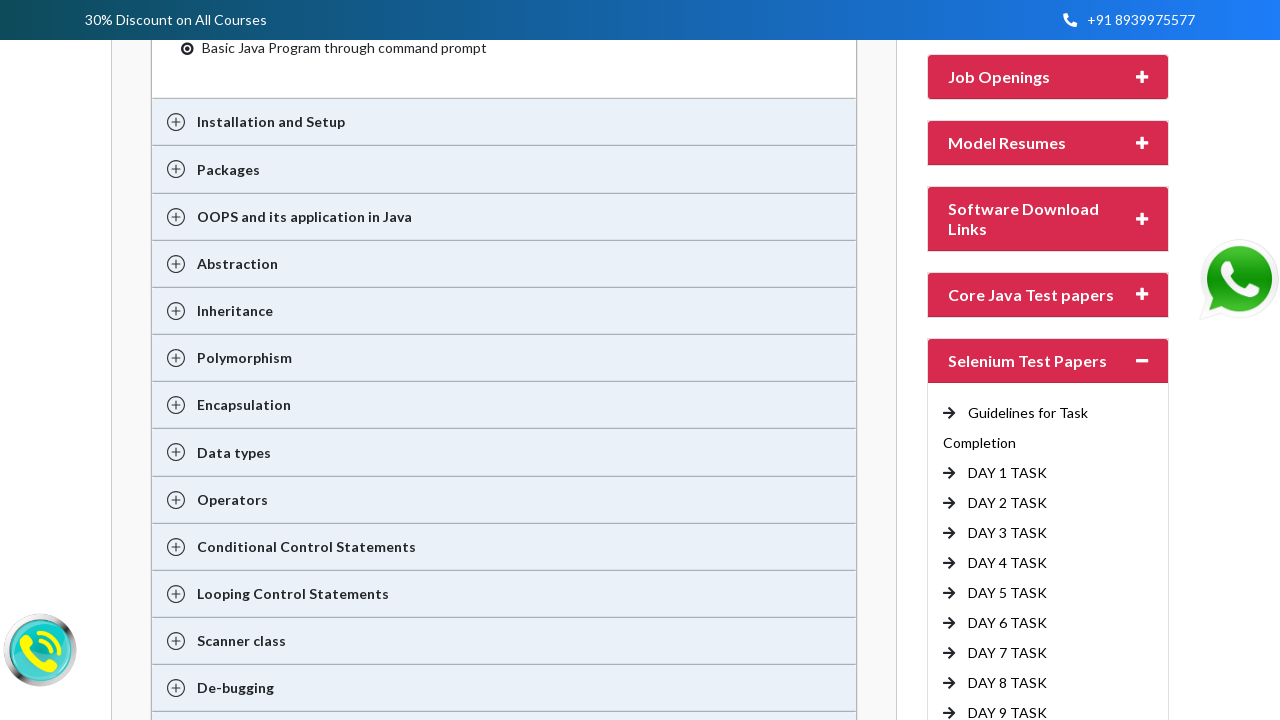

Right-clicked on Day 6 link to open context menu at (1008, 593) on //*[@id='collapse303']/div/div/ul/li[6]/a
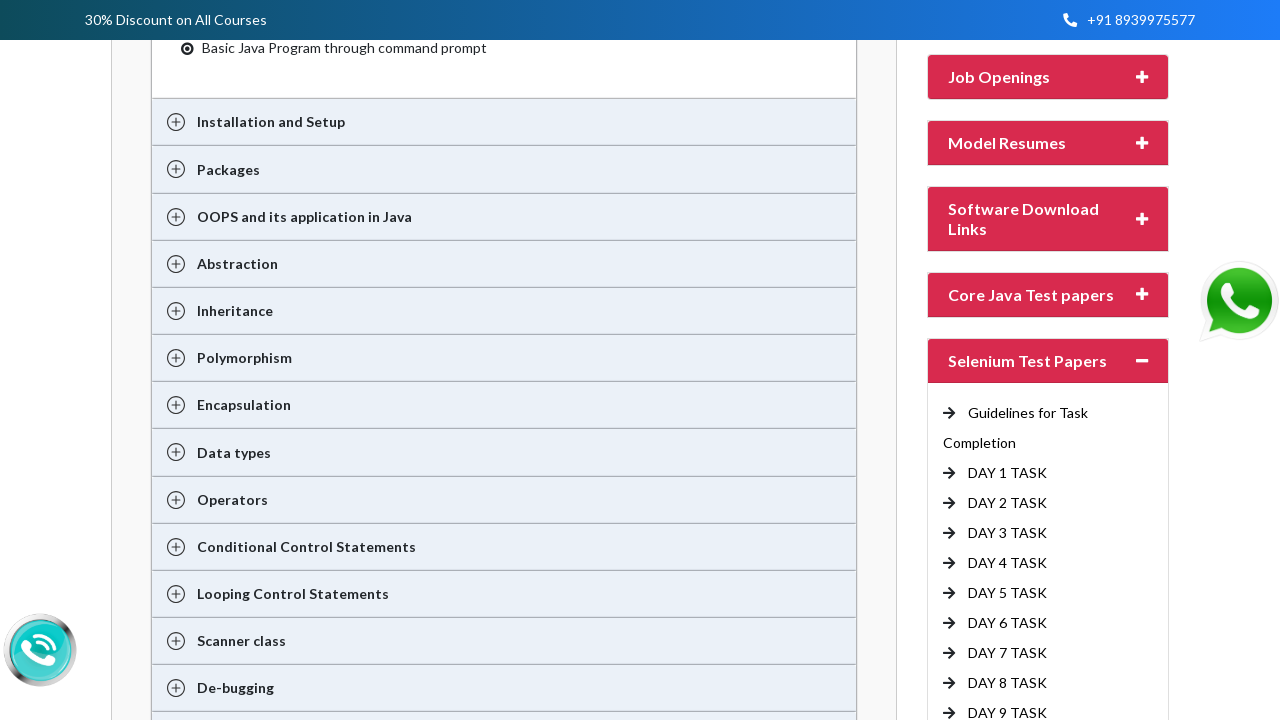

Pressed ArrowDown to navigate context menu (iteration 1/5)
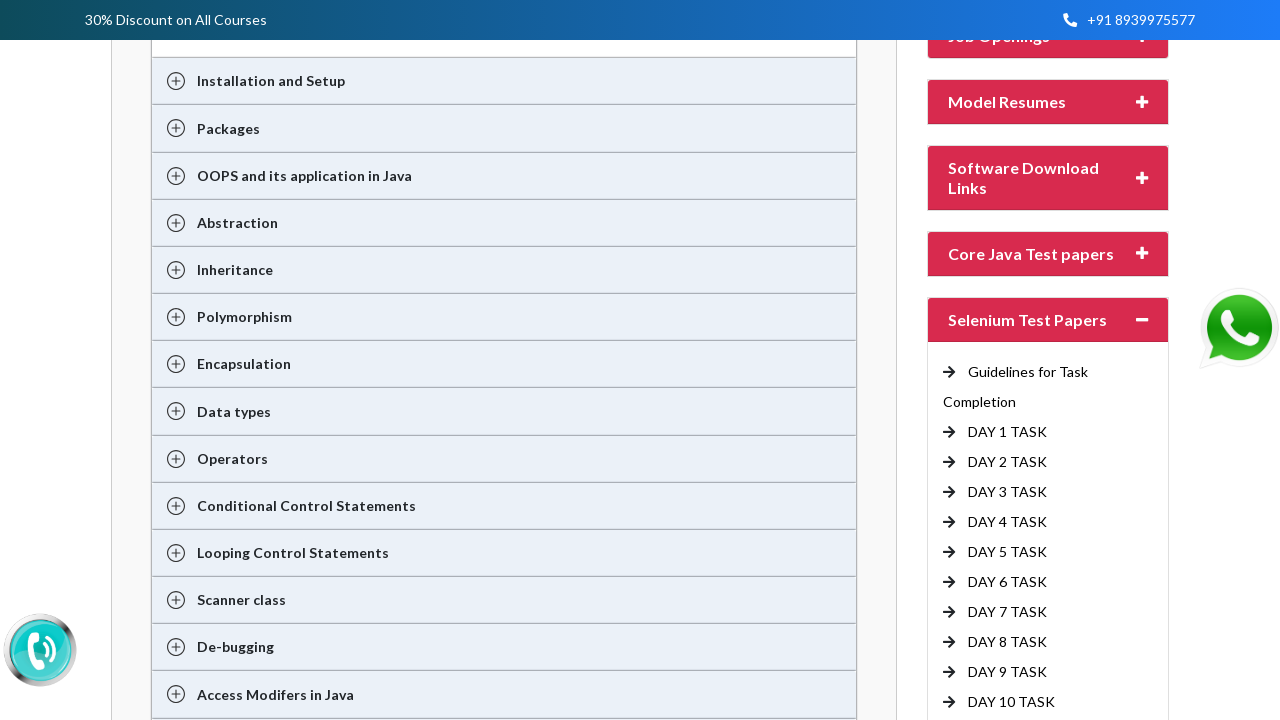

Pressed ArrowDown to navigate context menu (iteration 2/5)
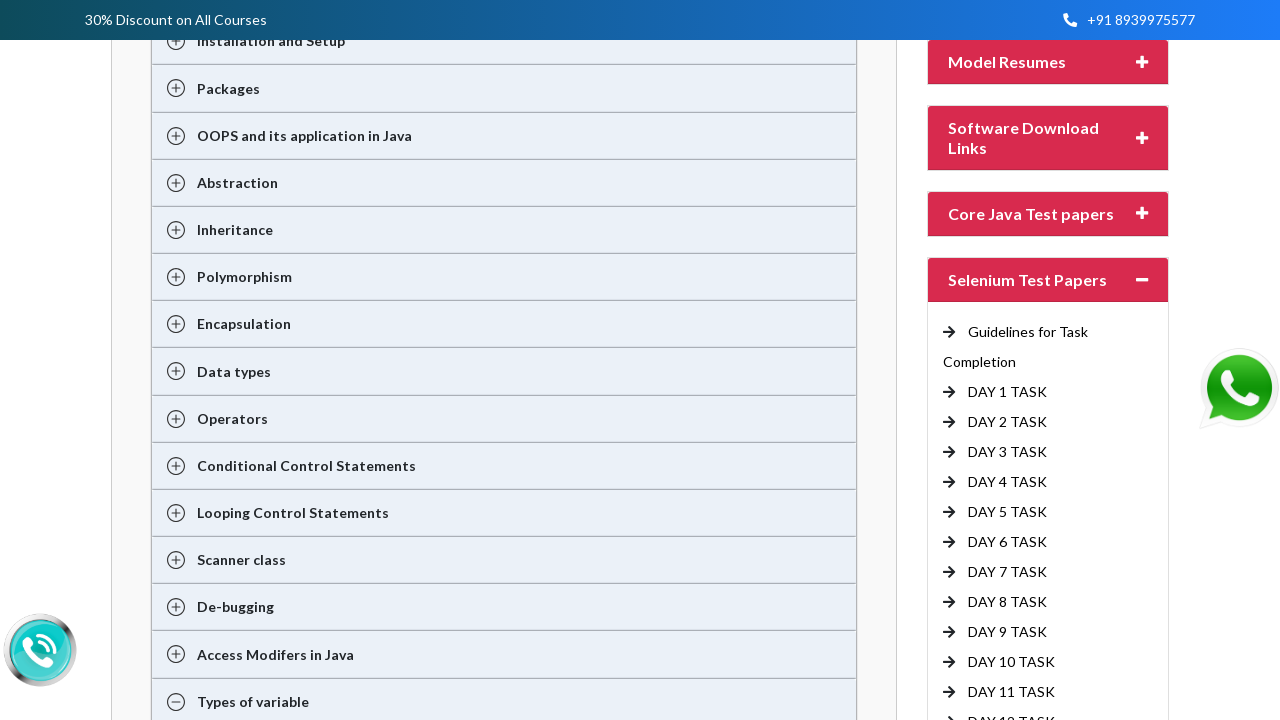

Pressed ArrowDown to navigate context menu (iteration 3/5)
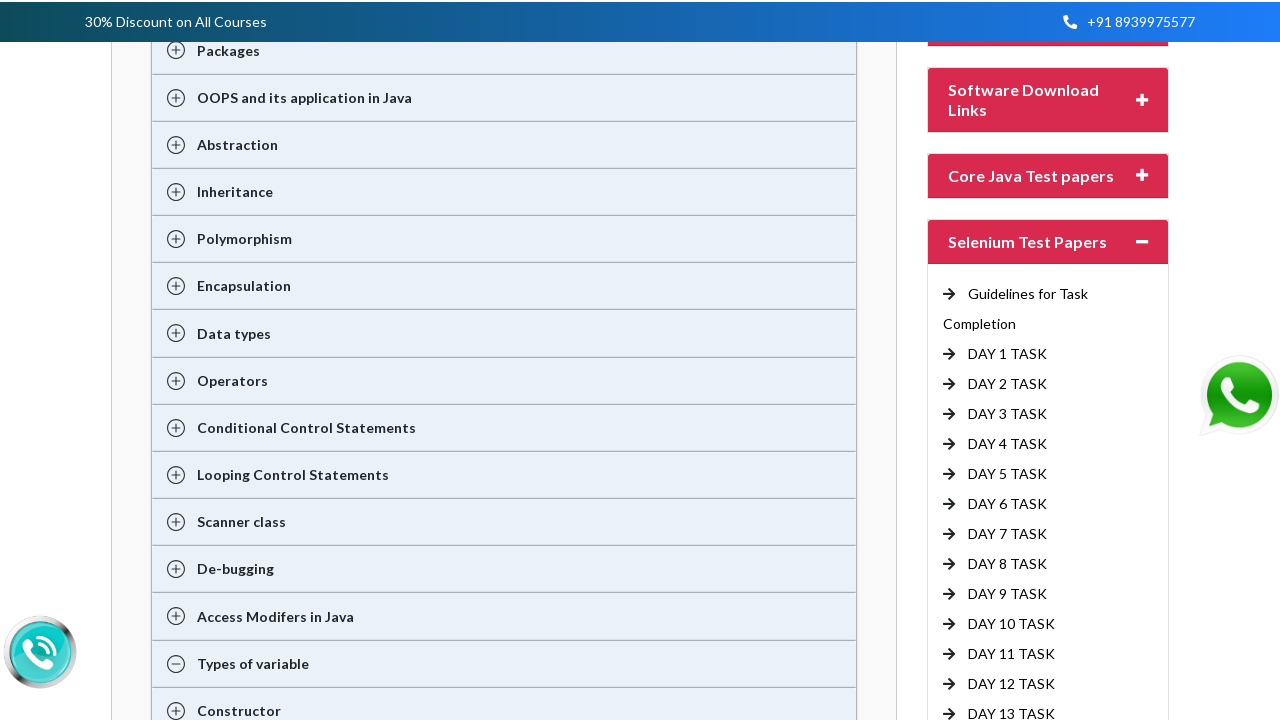

Pressed ArrowDown to navigate context menu (iteration 4/5)
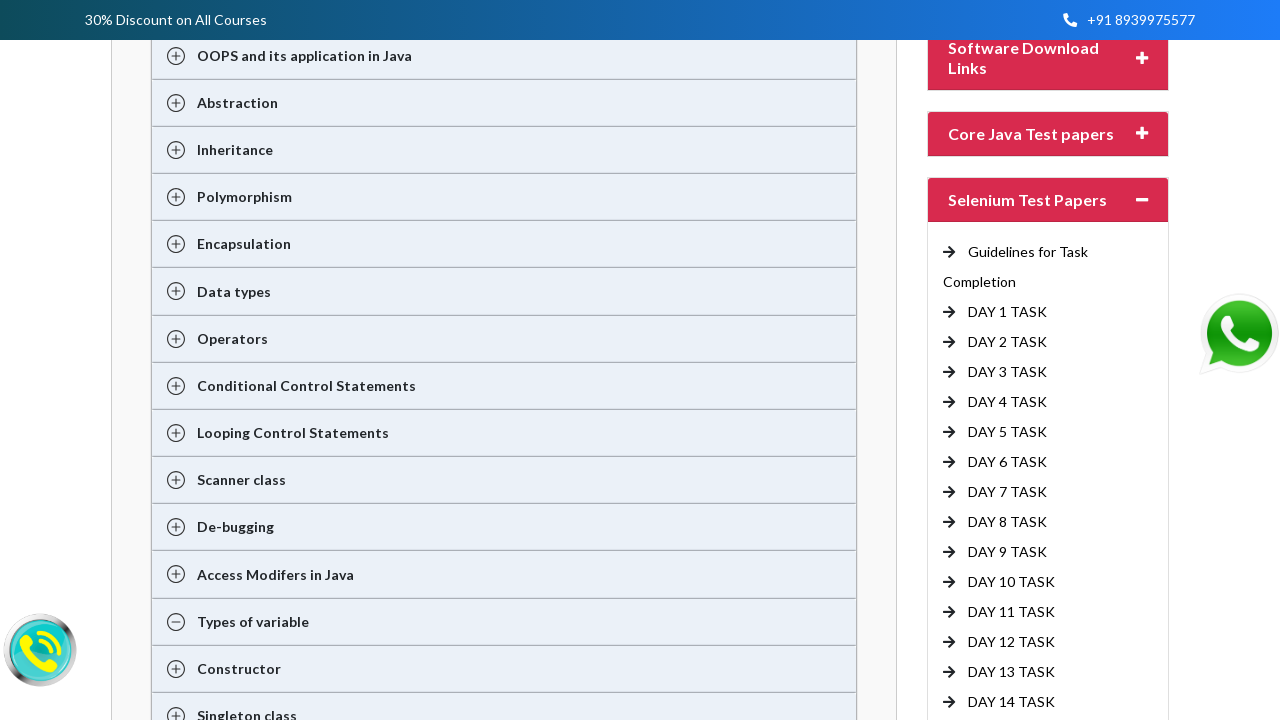

Pressed ArrowDown to navigate context menu (iteration 5/5)
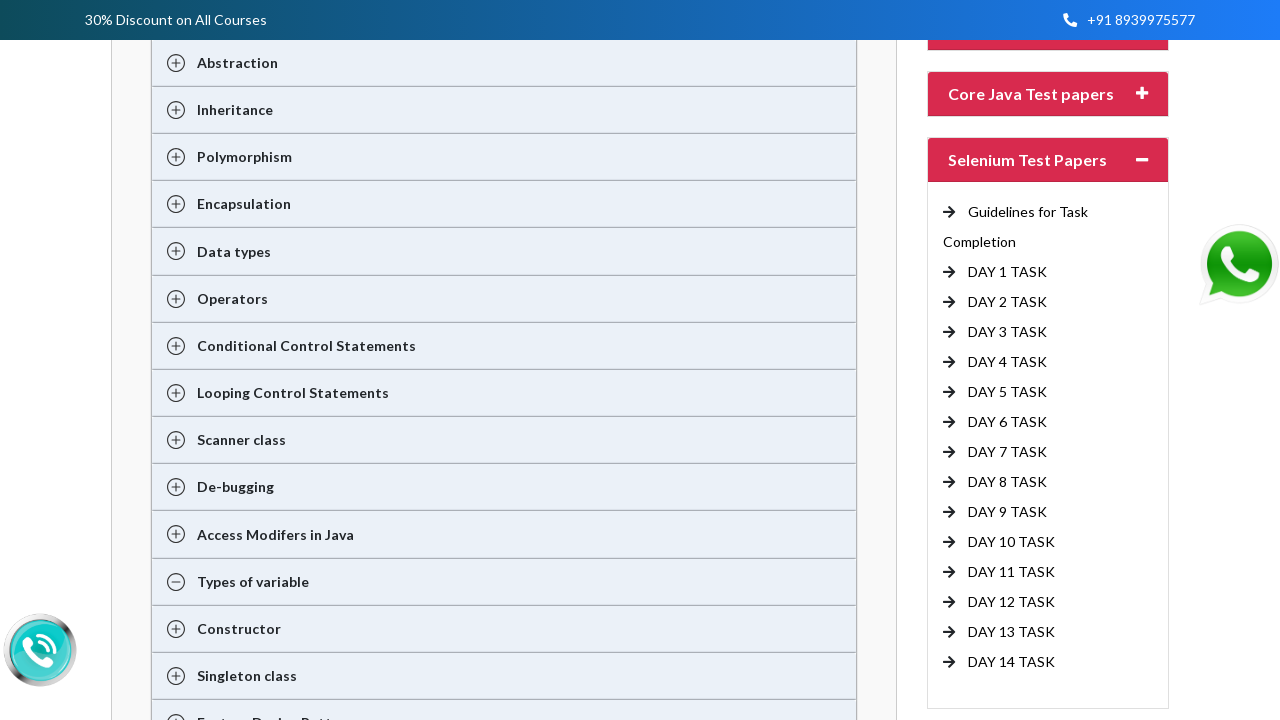

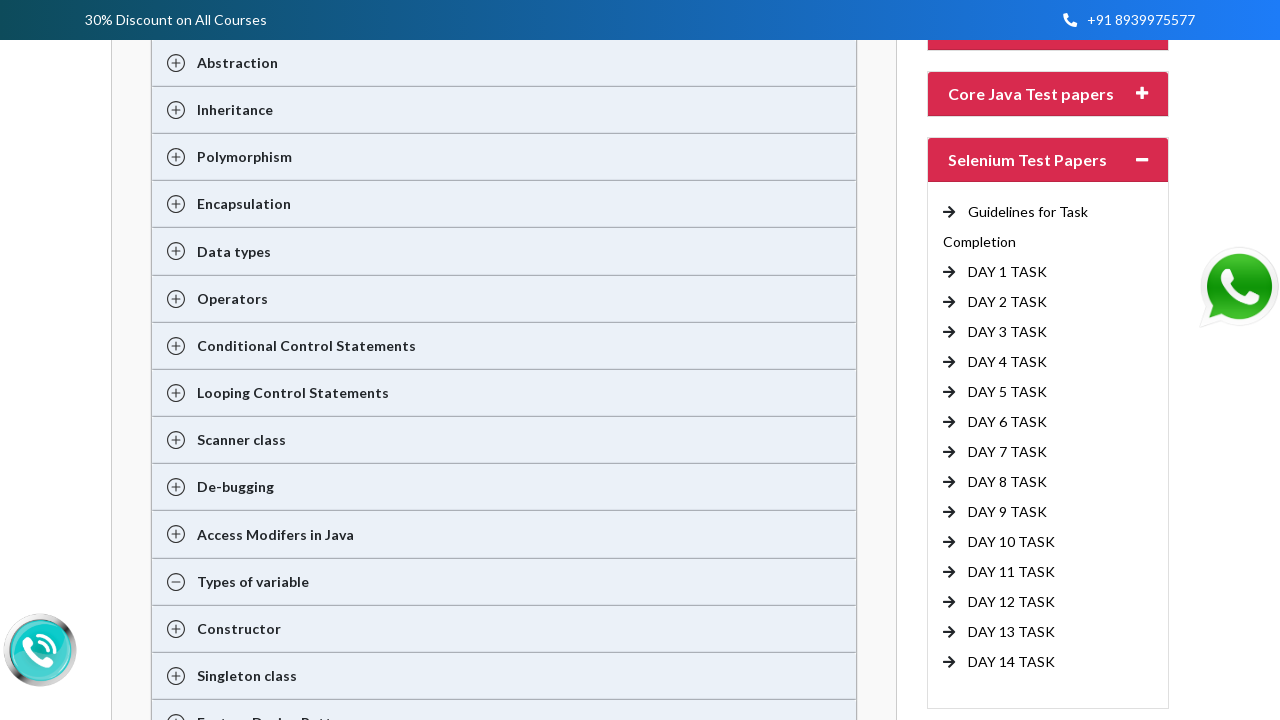